Tests clearing the complete state of all items by toggling the mark all checkbox

Starting URL: https://demo.playwright.dev/todomvc

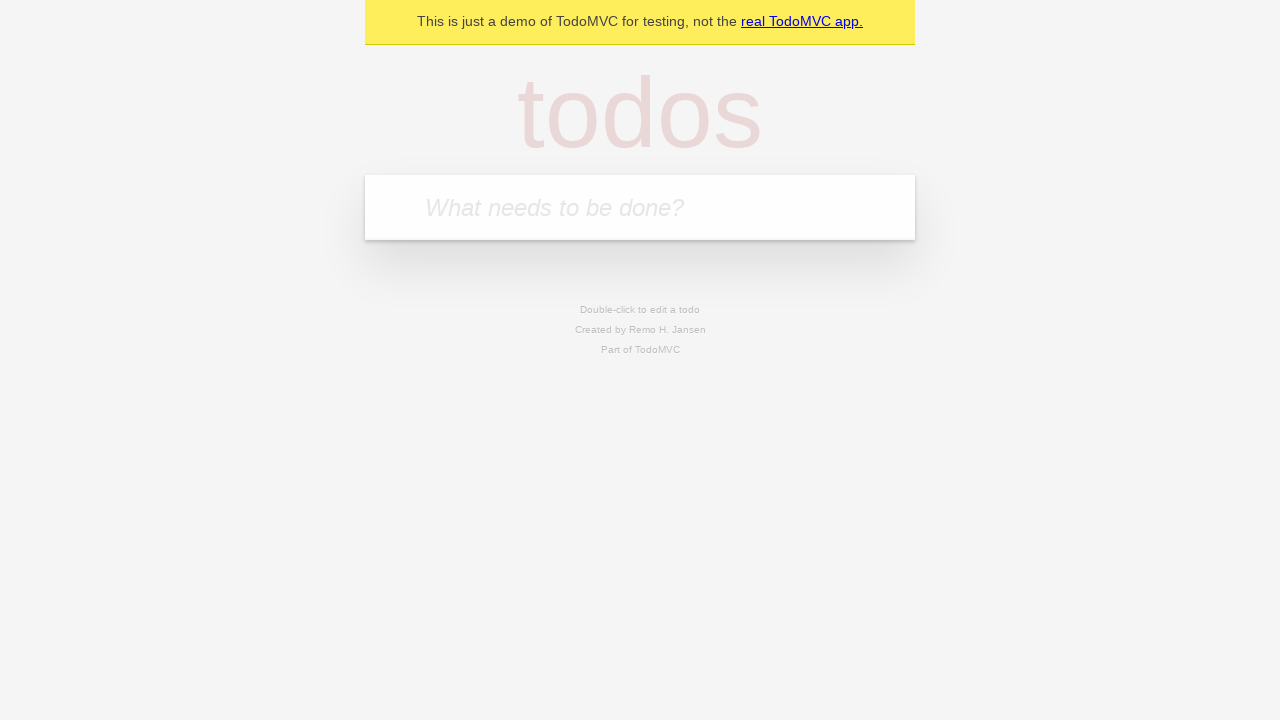

Filled first todo input with 'buy some cheese' on internal:attr=[placeholder="What needs to be done?"i]
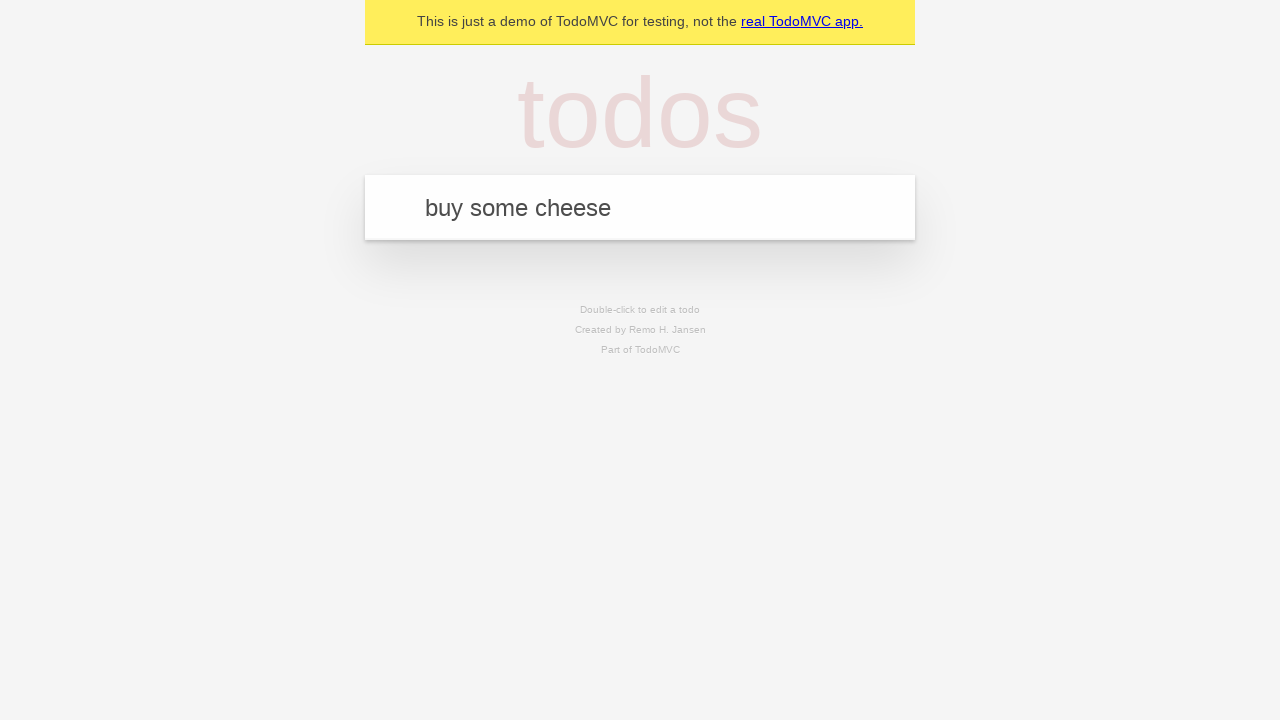

Pressed Enter to add first todo item on internal:attr=[placeholder="What needs to be done?"i]
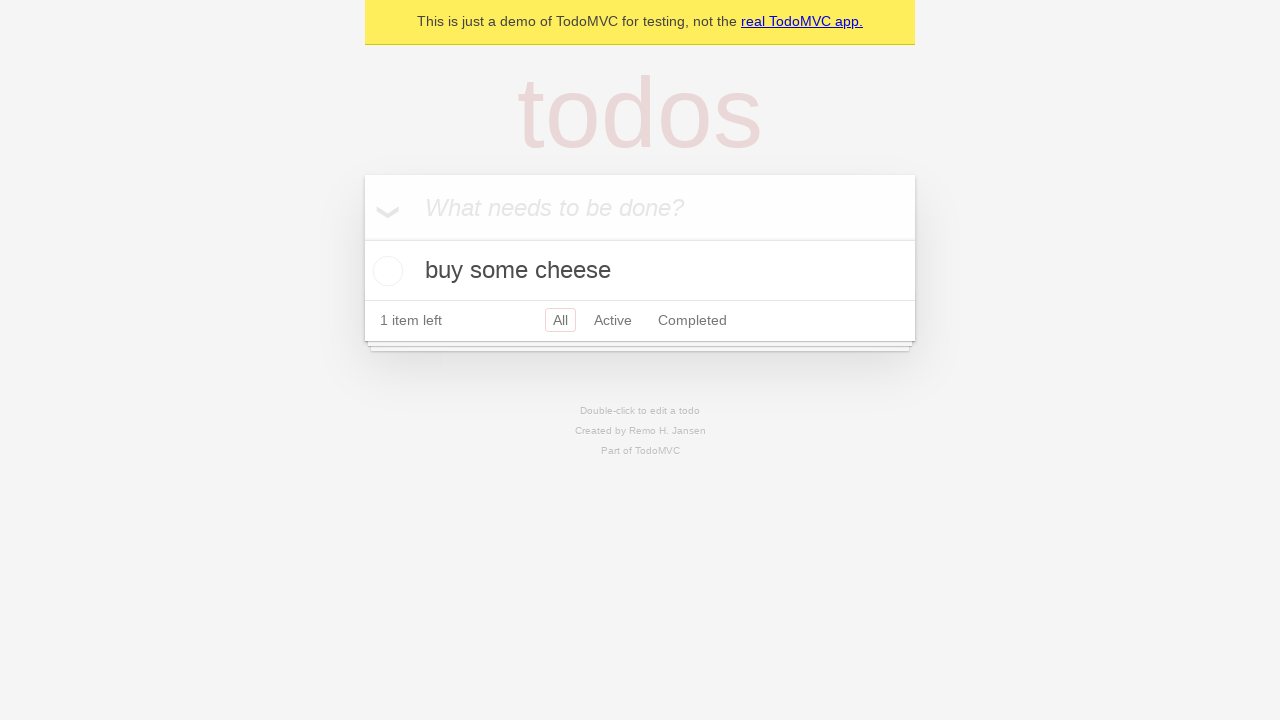

Filled second todo input with 'feed the cat' on internal:attr=[placeholder="What needs to be done?"i]
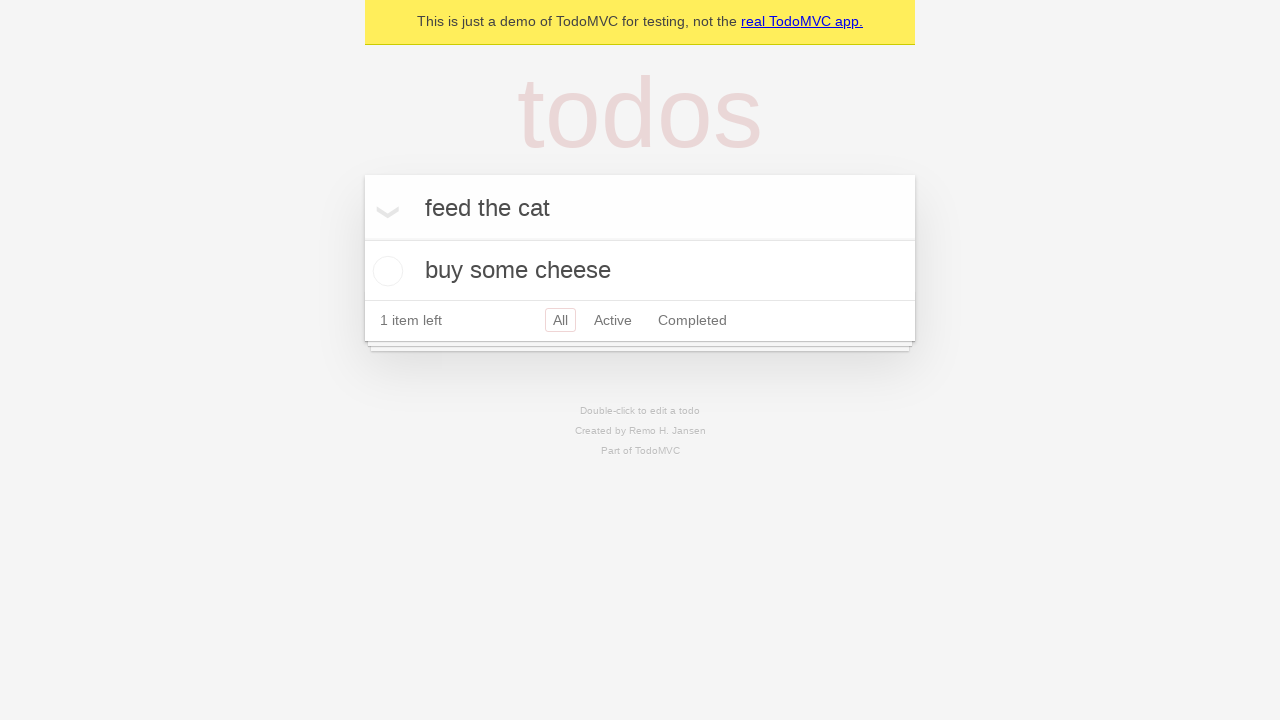

Pressed Enter to add second todo item on internal:attr=[placeholder="What needs to be done?"i]
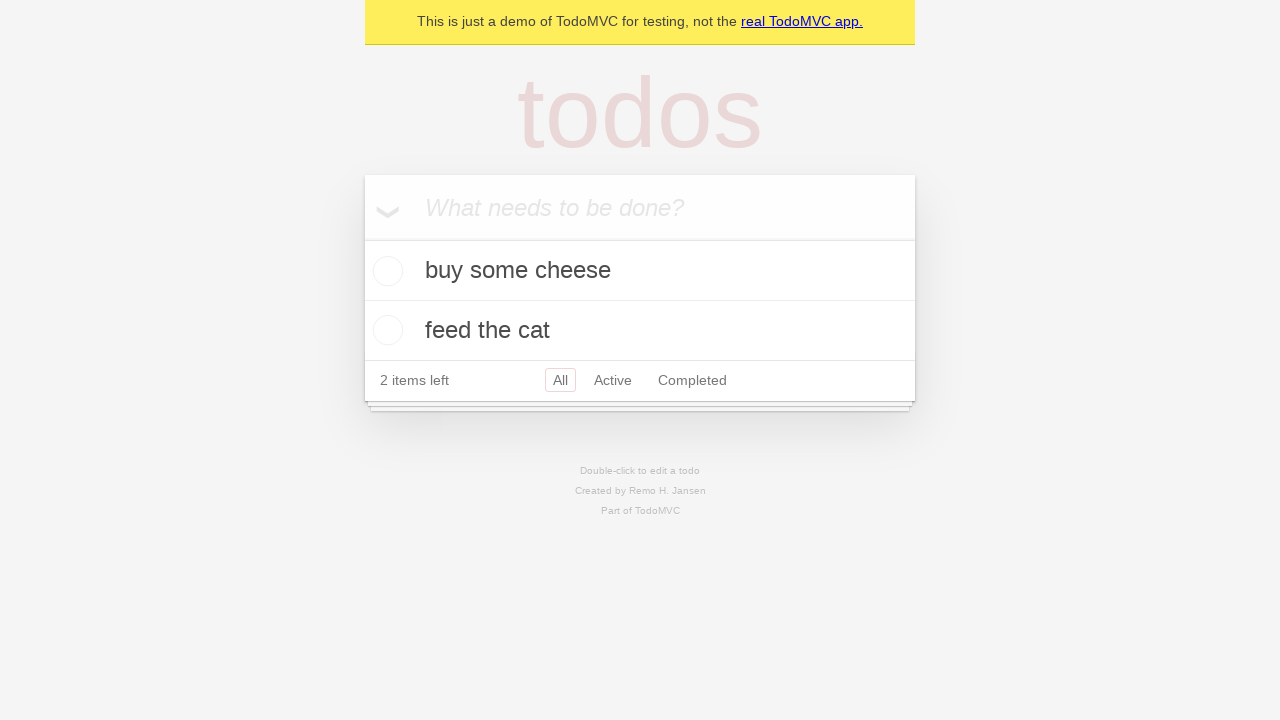

Filled third todo input with 'book a doctors appointment' on internal:attr=[placeholder="What needs to be done?"i]
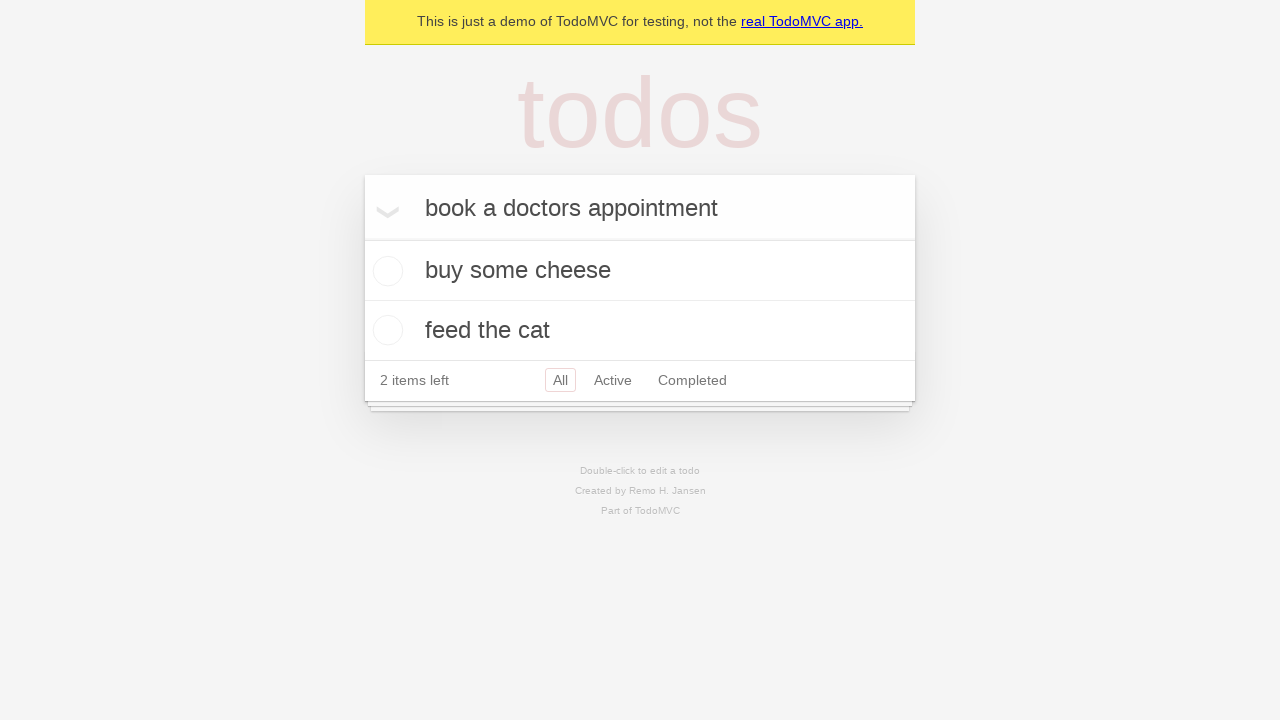

Pressed Enter to add third todo item on internal:attr=[placeholder="What needs to be done?"i]
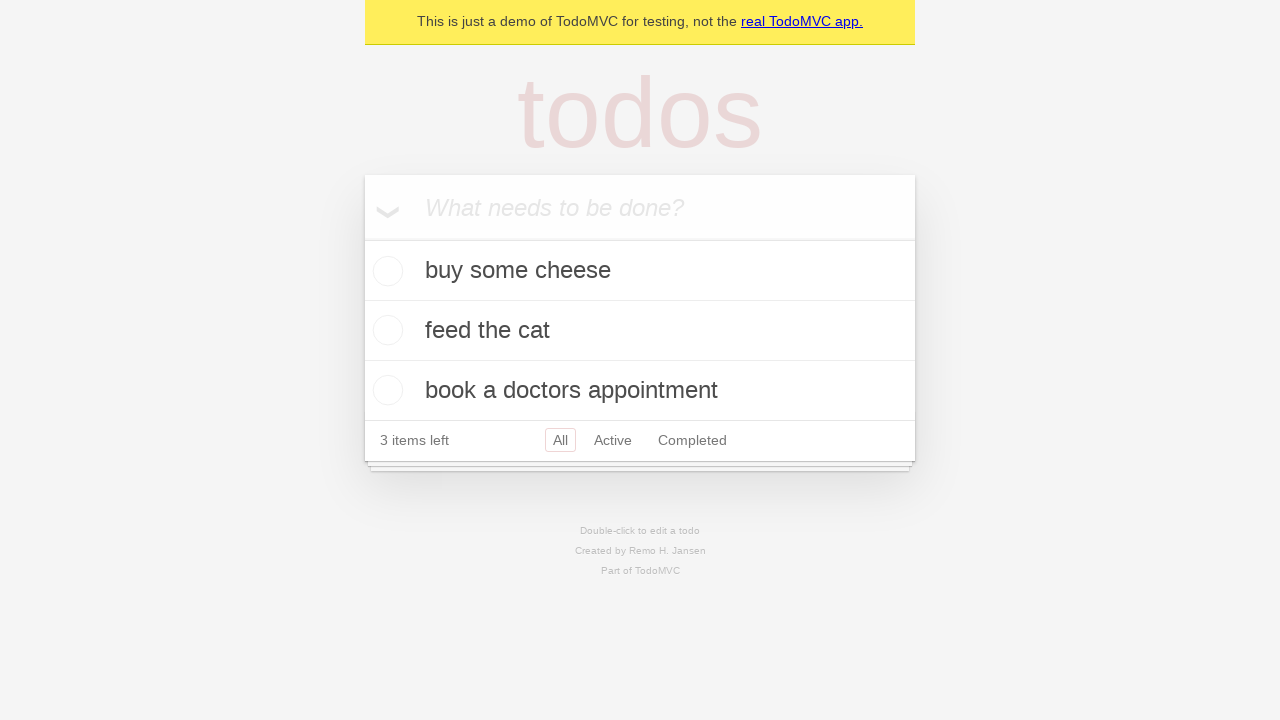

Checked 'Mark all as complete' checkbox to mark all items as complete at (362, 238) on internal:label="Mark all as complete"i
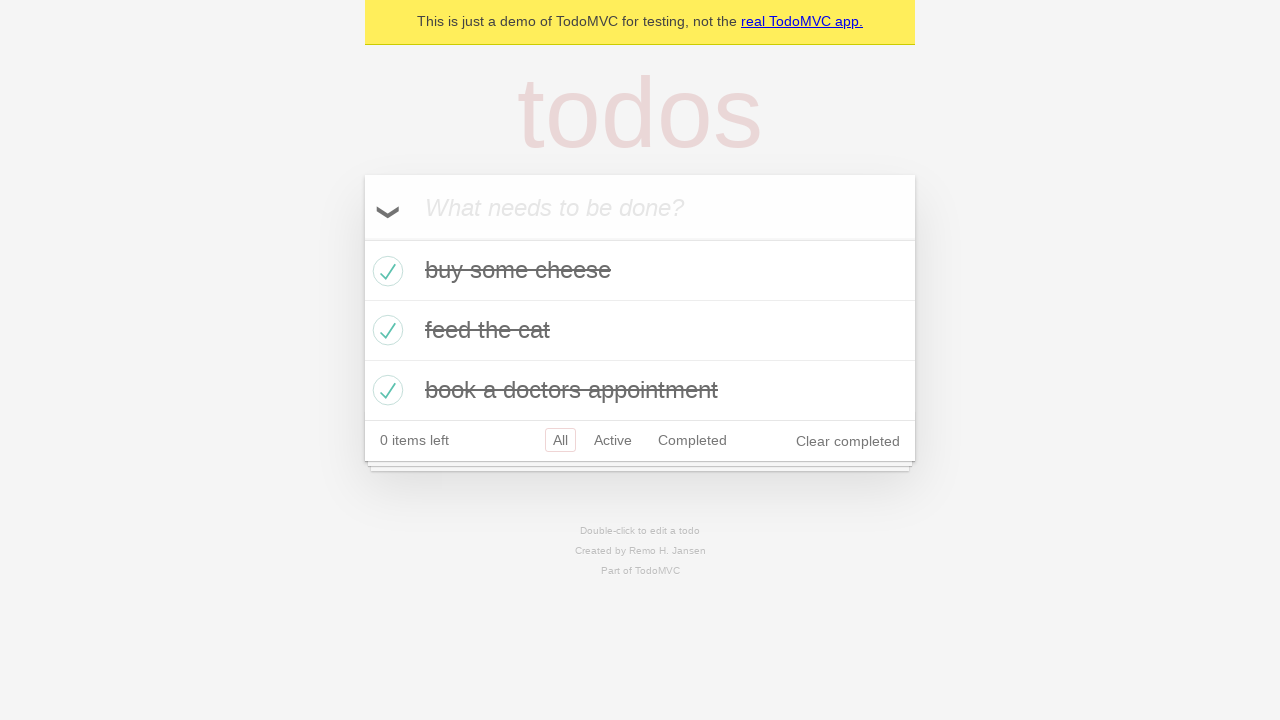

Unchecked 'Mark all as complete' checkbox to clear complete state of all items at (362, 238) on internal:label="Mark all as complete"i
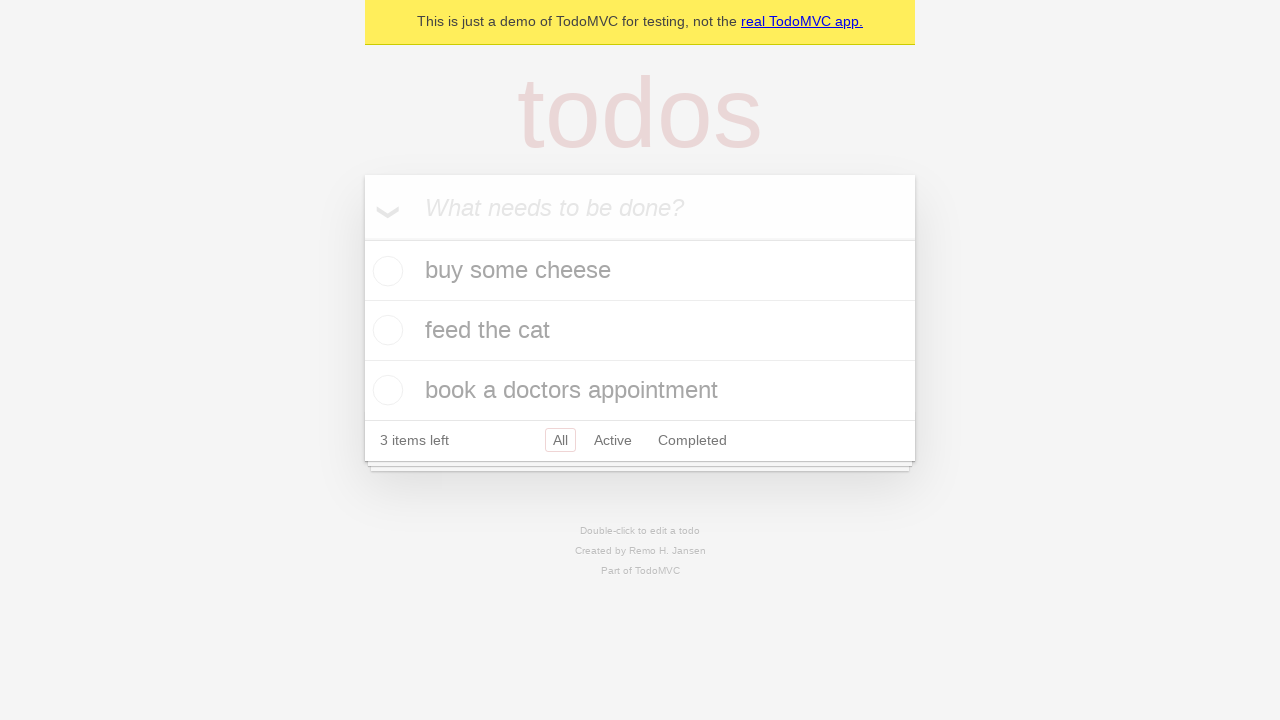

Verified that no todo items have the completed class
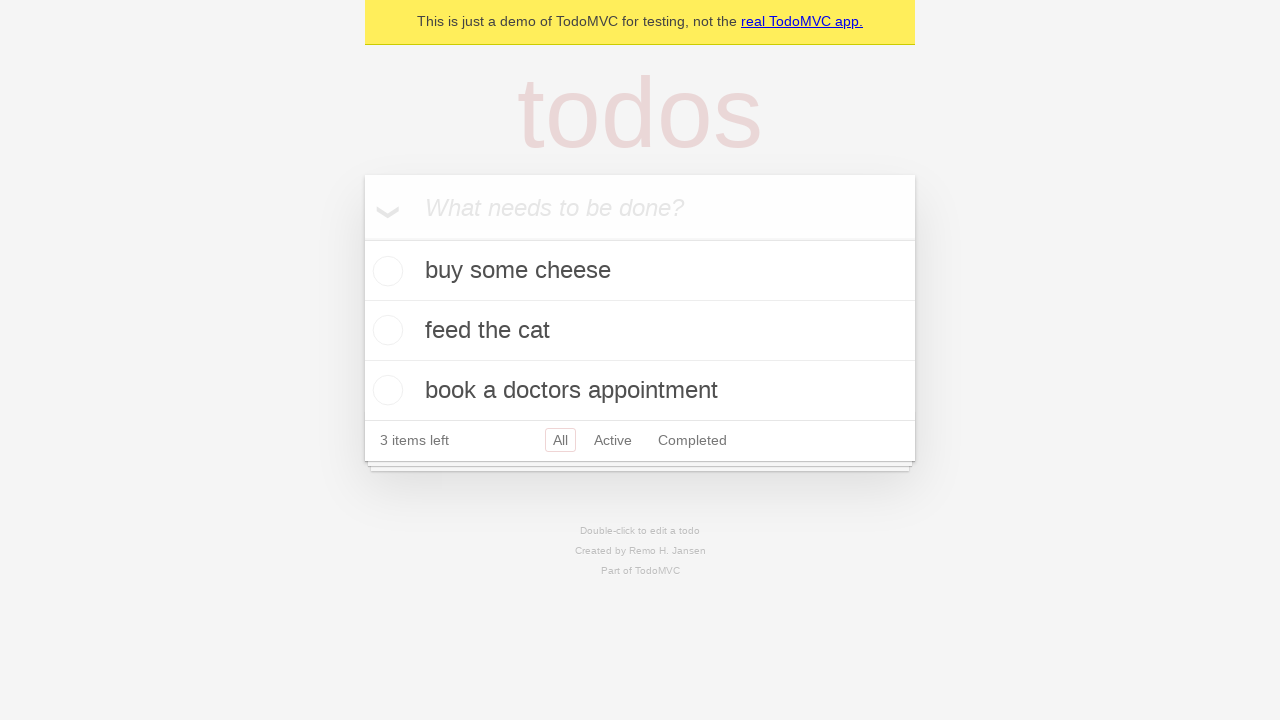

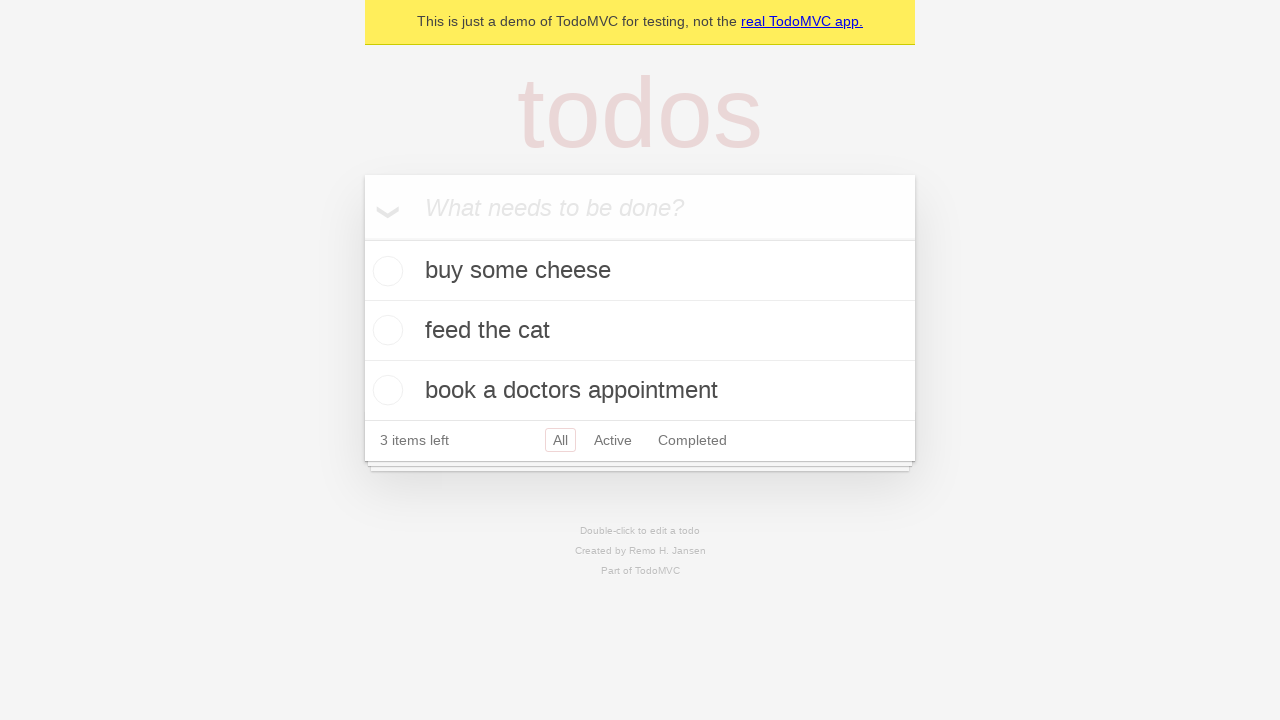